Tests the Contact Us form by filling in email, name, and message fields and submitting

Starting URL: https://www.demoblaze.com/index.html

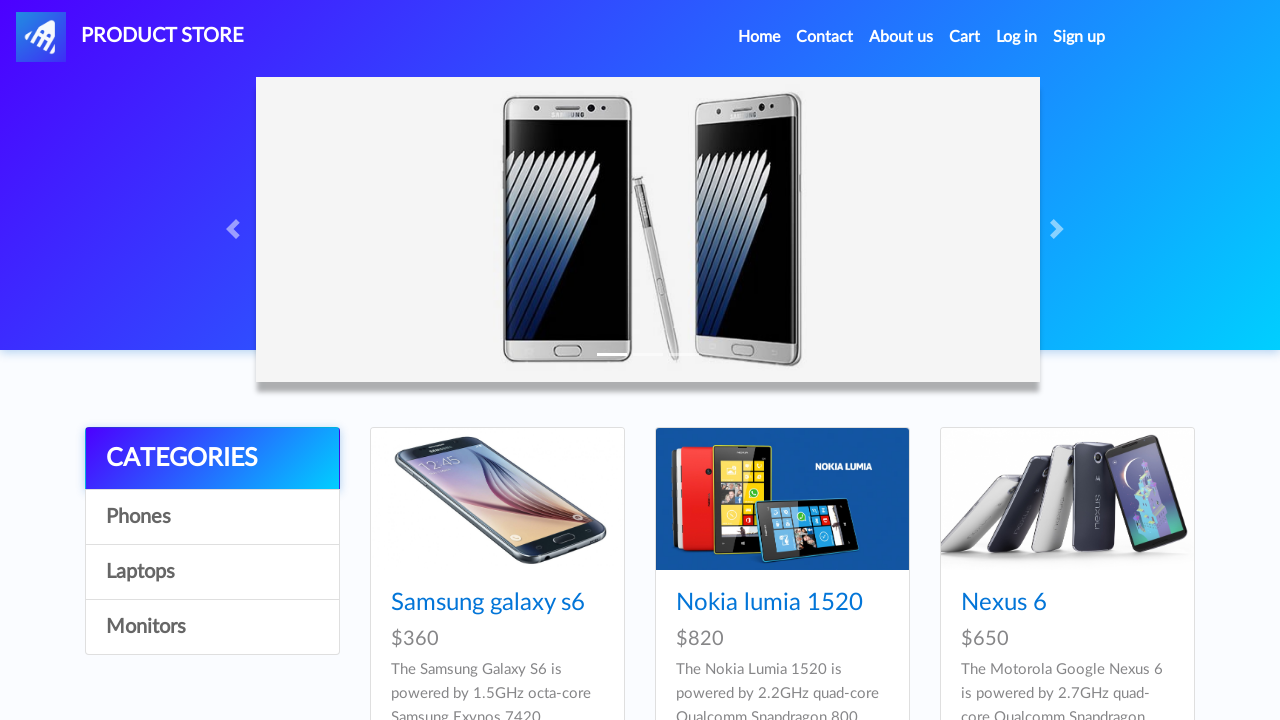

Clicked Contact link to open the contact modal at (825, 37) on a[data-target='#exampleModal']
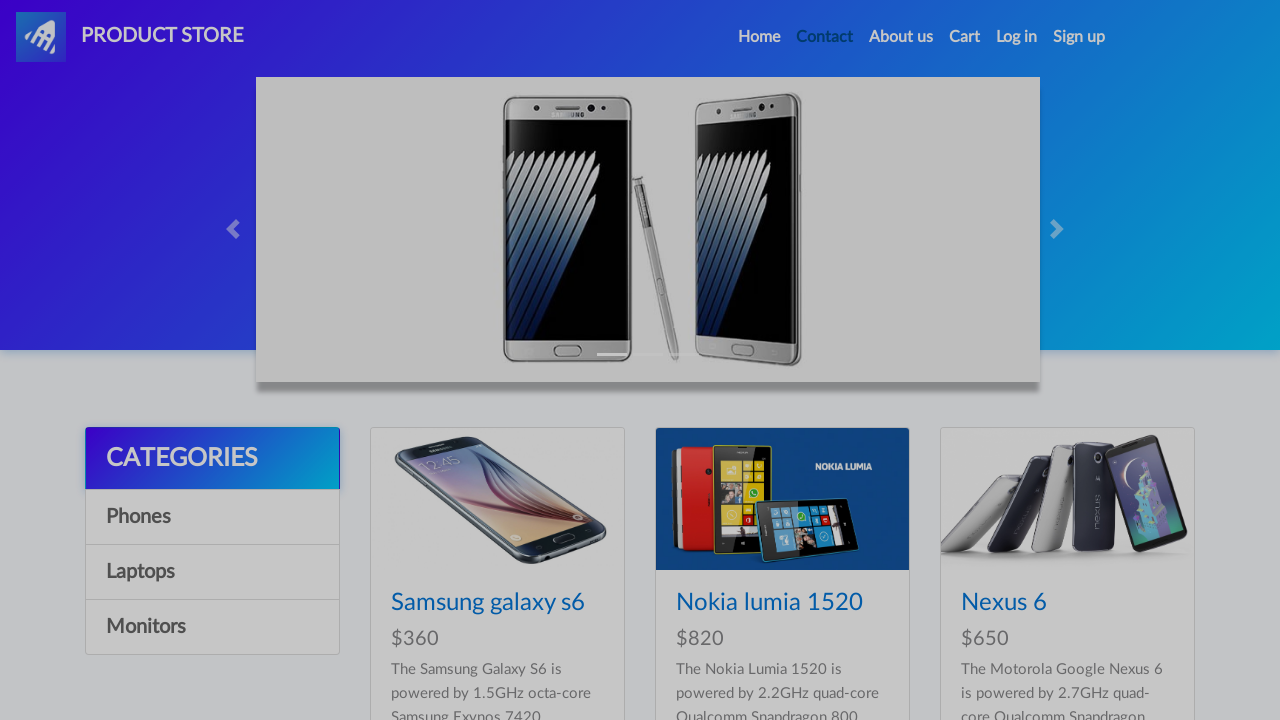

Contact modal is now visible
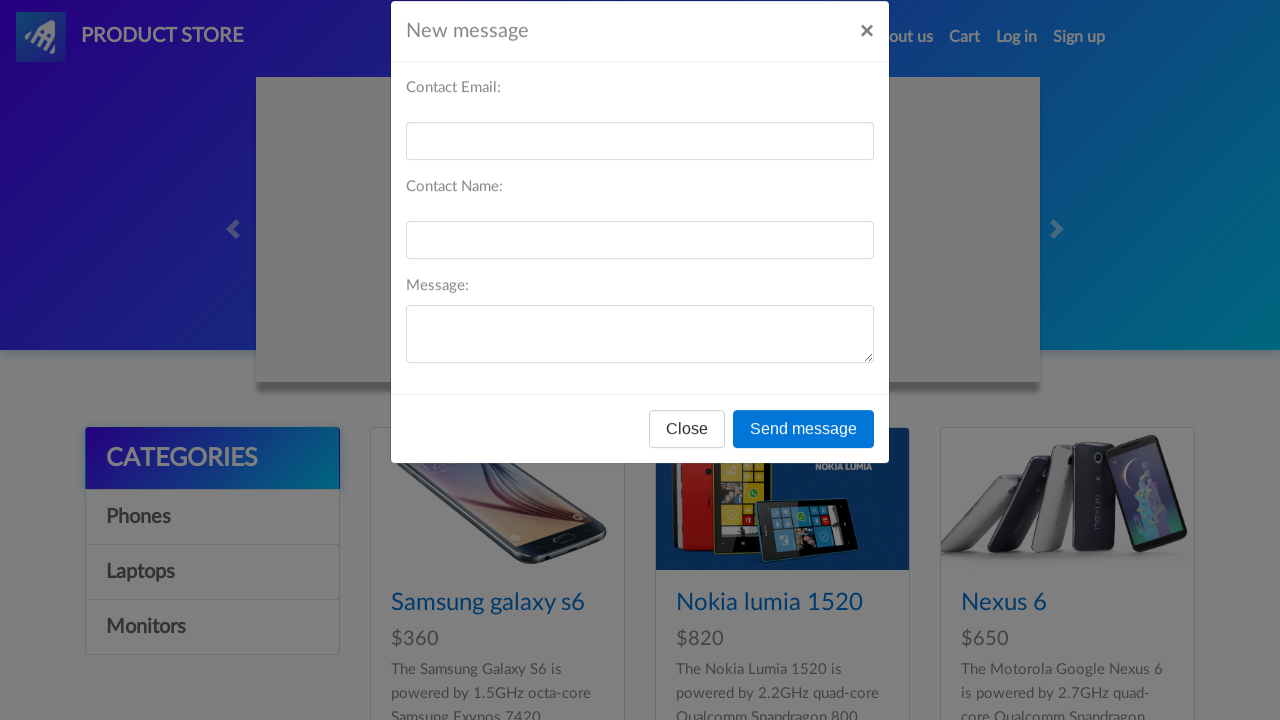

Filled email field with 'starfighter_pilot@rebels.com' on #recipient-email
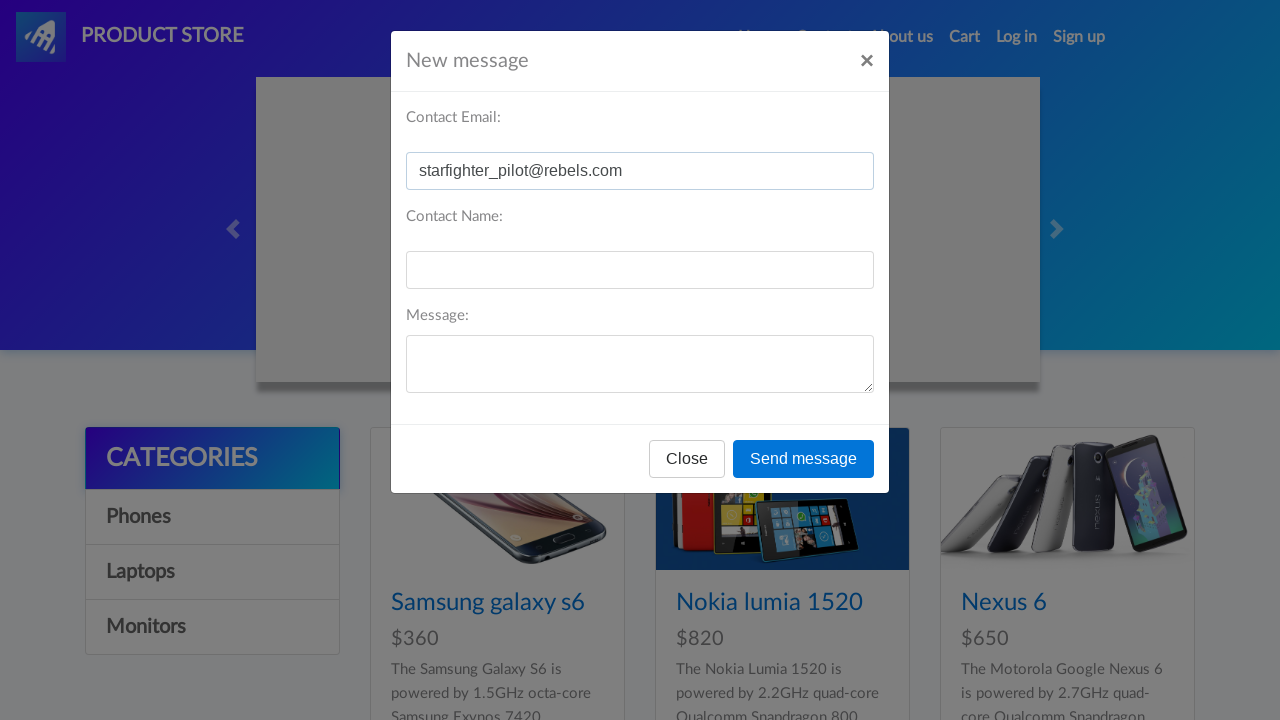

Filled name field with 'Luke S' on #recipient-name
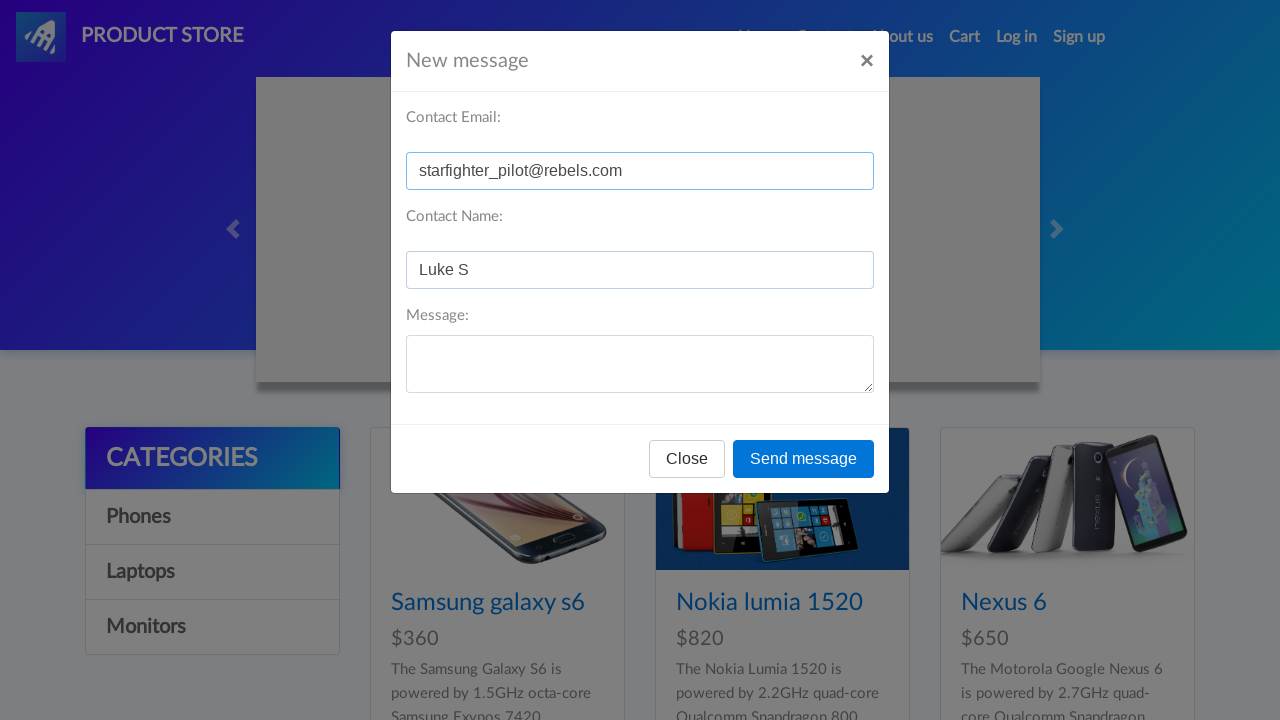

Filled message field with the contact message on #message-text
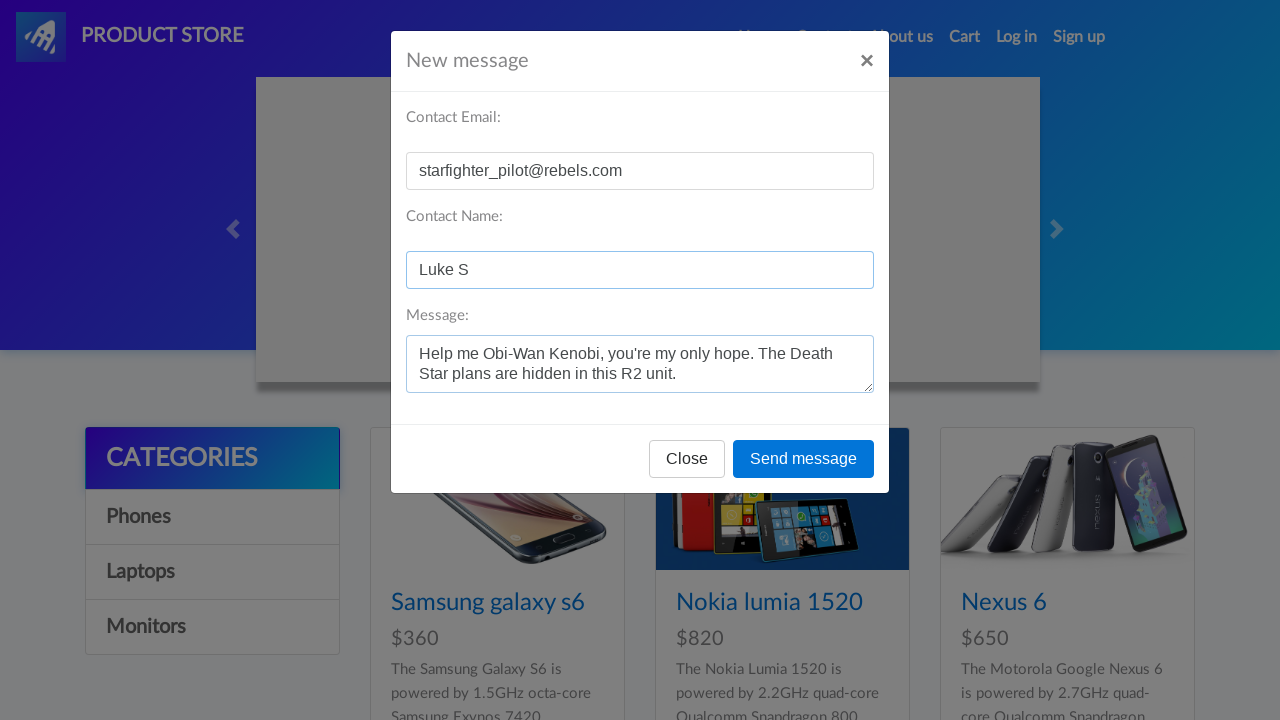

Clicked send message button to submit the contact form at (804, 459) on #exampleModal button.btn-primary
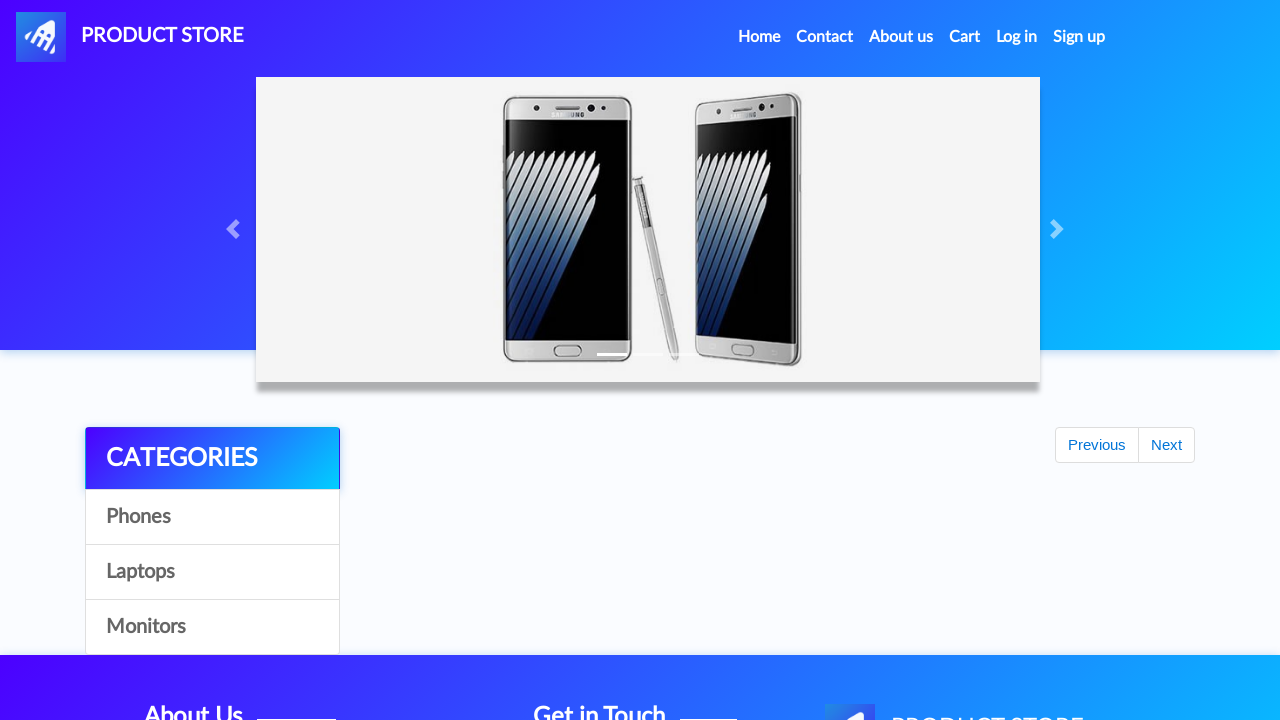

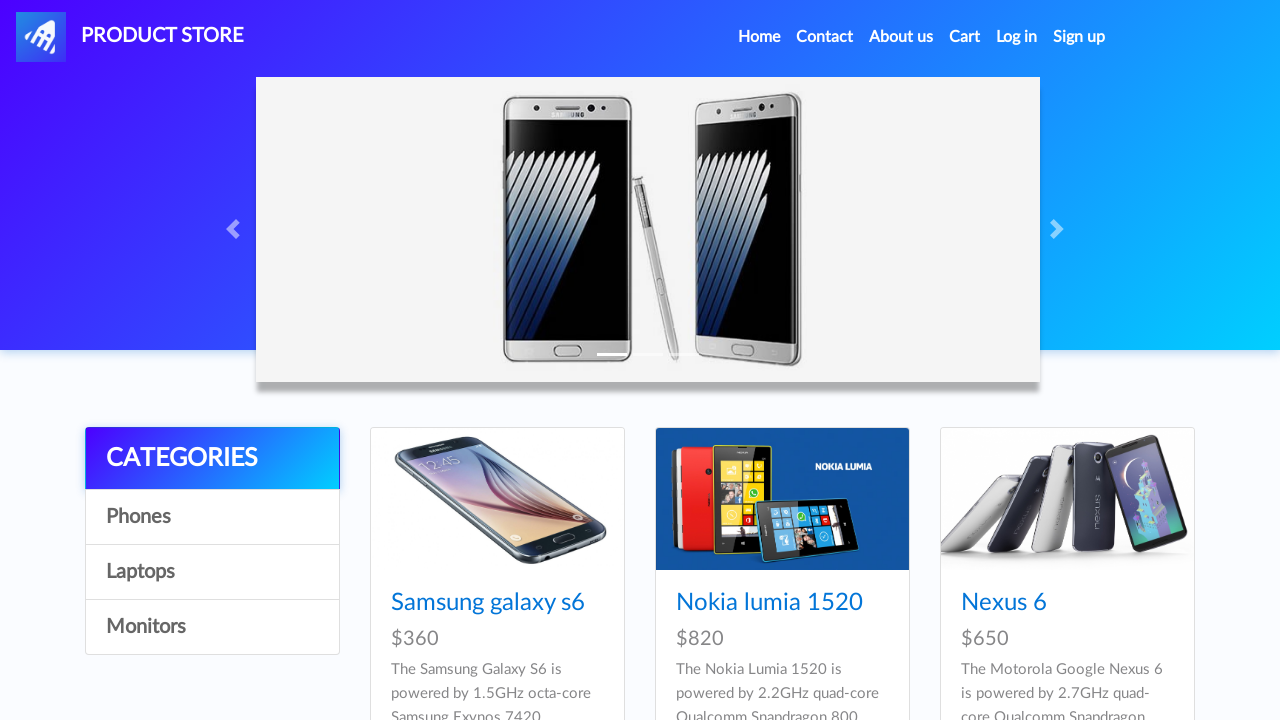